Tests an e-commerce coffee shop flow by selecting 2 espresso items, verifying cart total, and completing checkout with customer information

Starting URL: https://seleniumbase.io/coffee

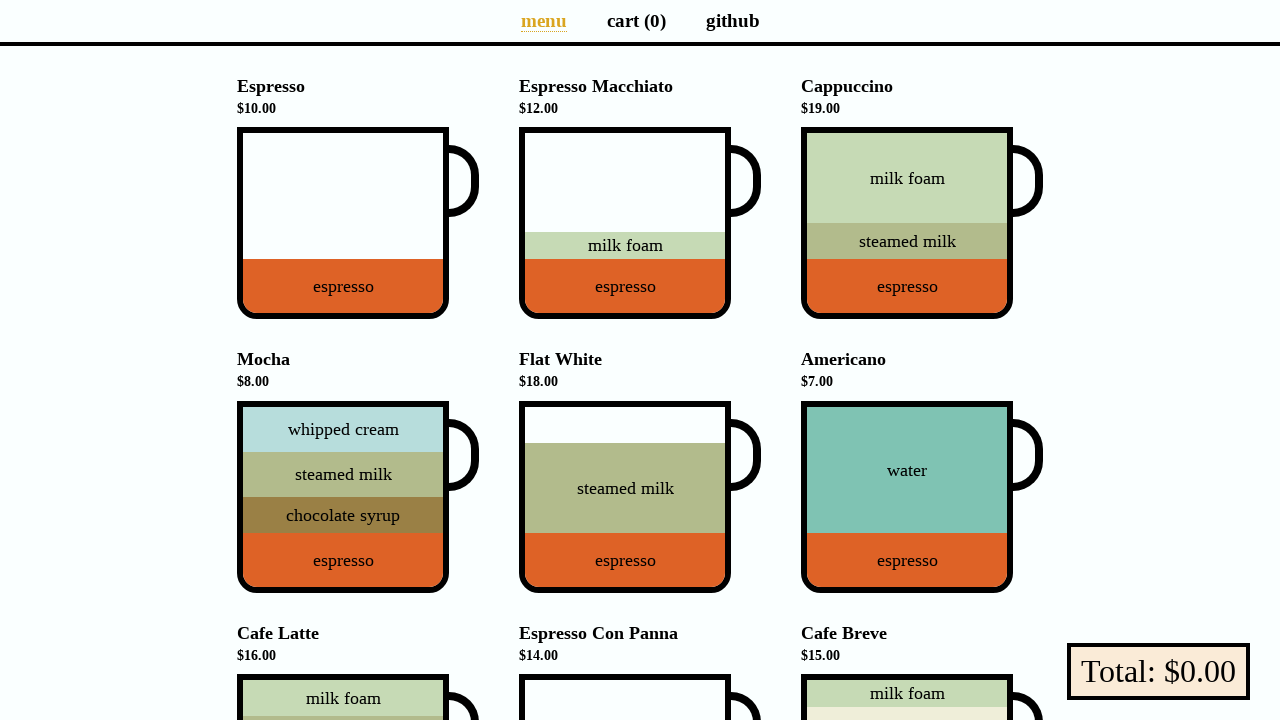

Clicked first Espresso item to add to cart at (343, 223) on [data-test="Espresso"]
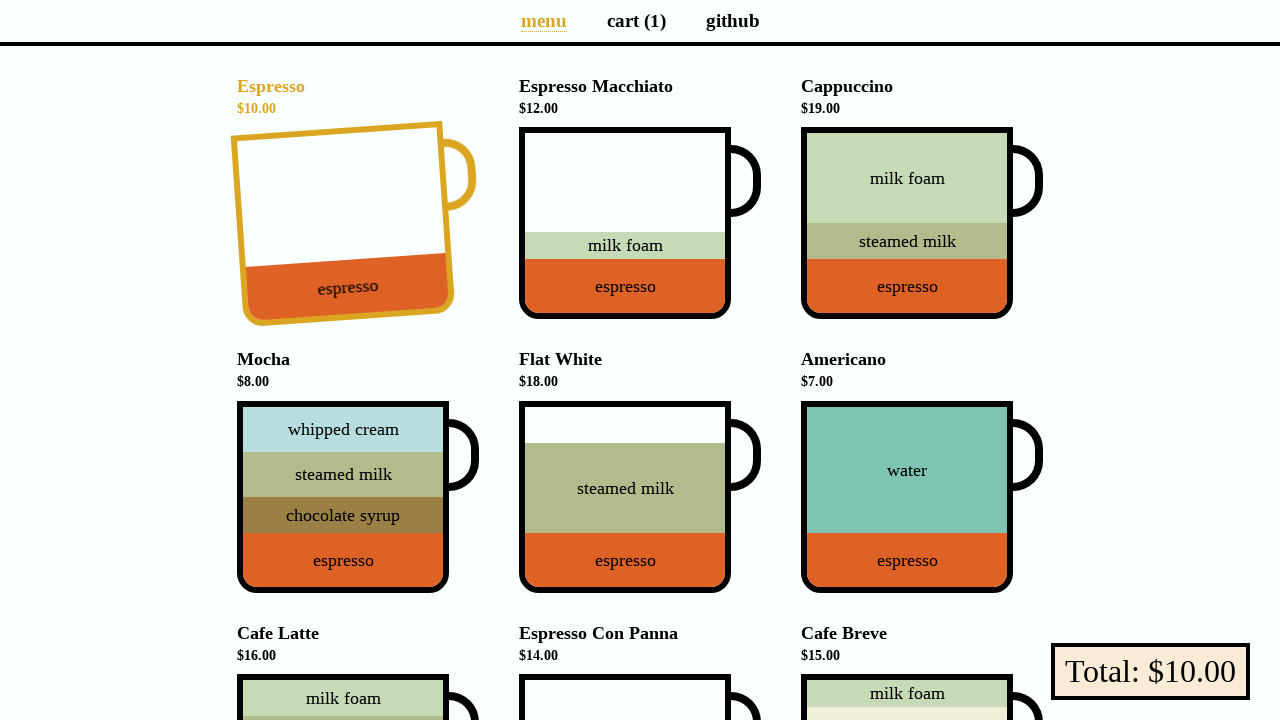

Clicked second Espresso item to add to cart at (343, 224) on [data-test="Espresso"]
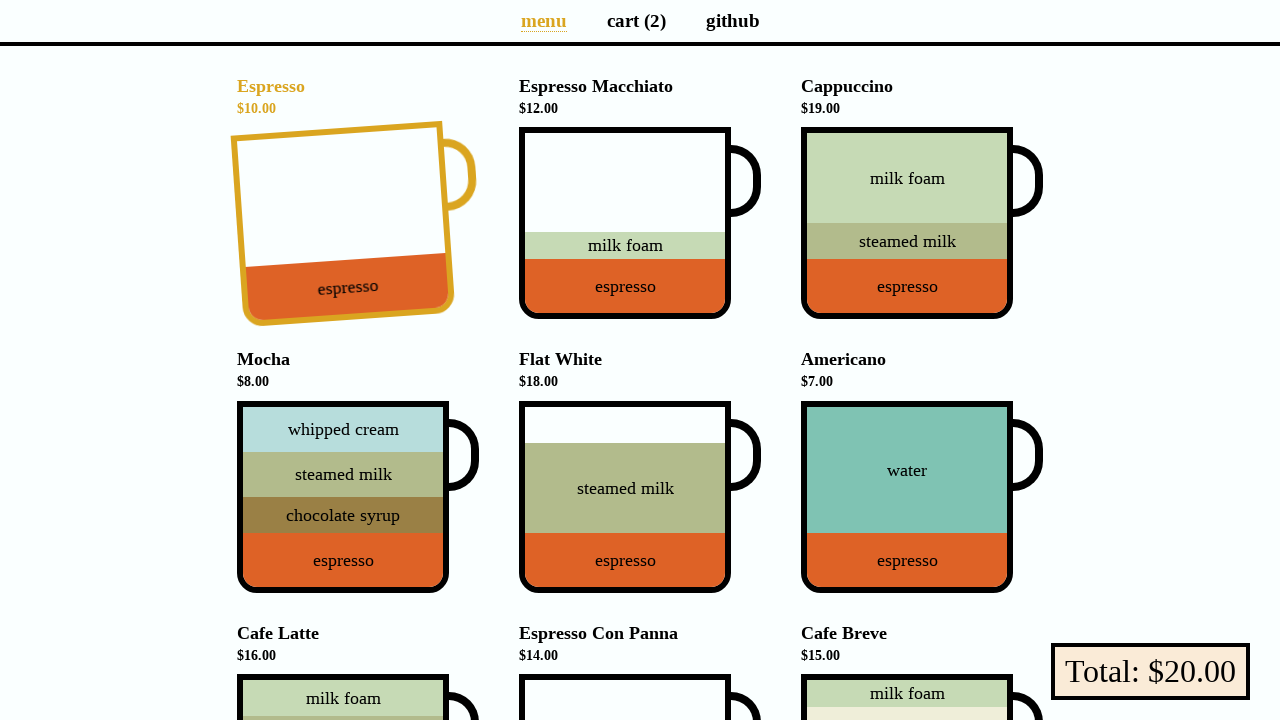

Navigated to cart page at (636, 20) on xpath=//*[@id="app"]/ul/li[2]/a
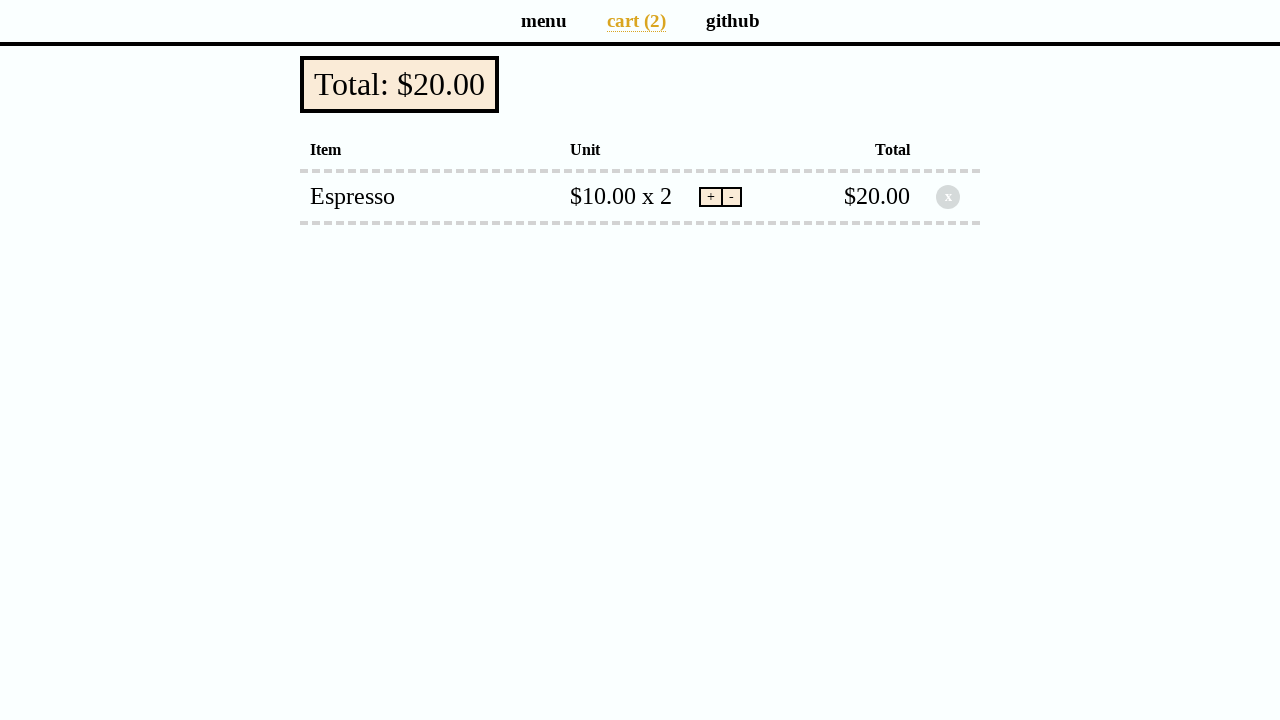

Cart page loaded with checkout button visible
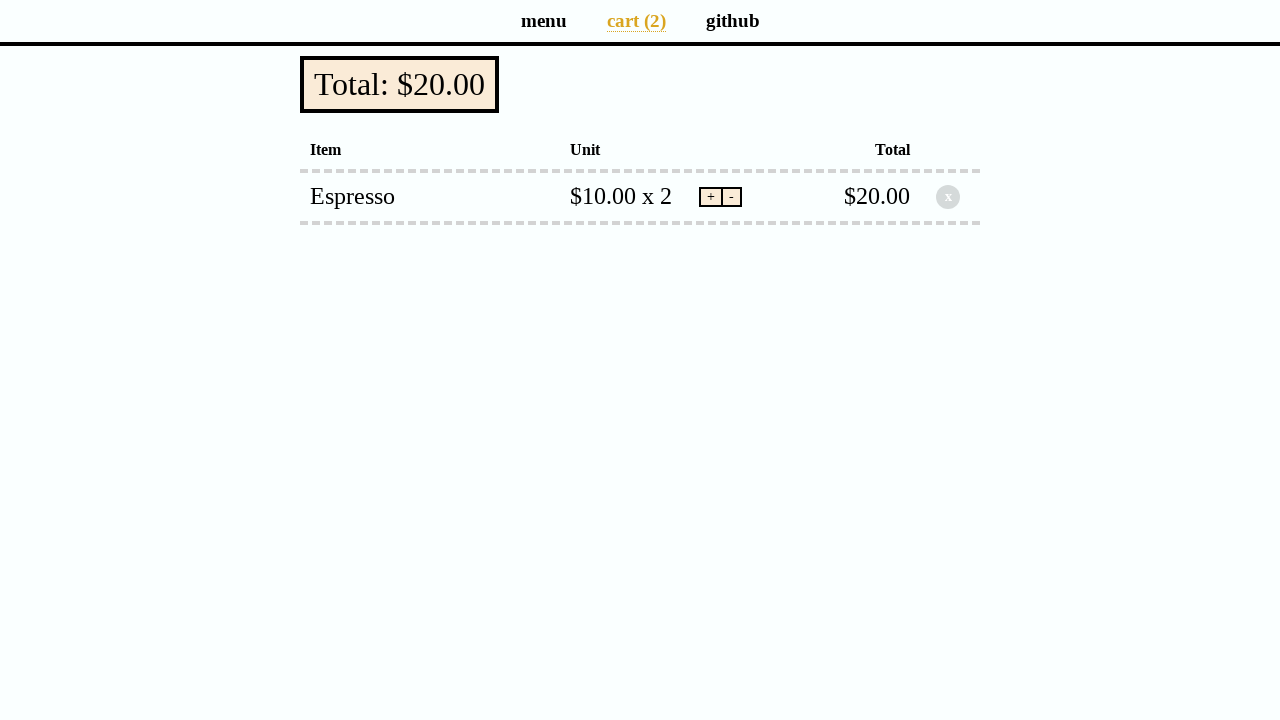

Clicked checkout button at (400, 84) on xpath=//*[@id="app"]/div[2]/div/div[1]/button
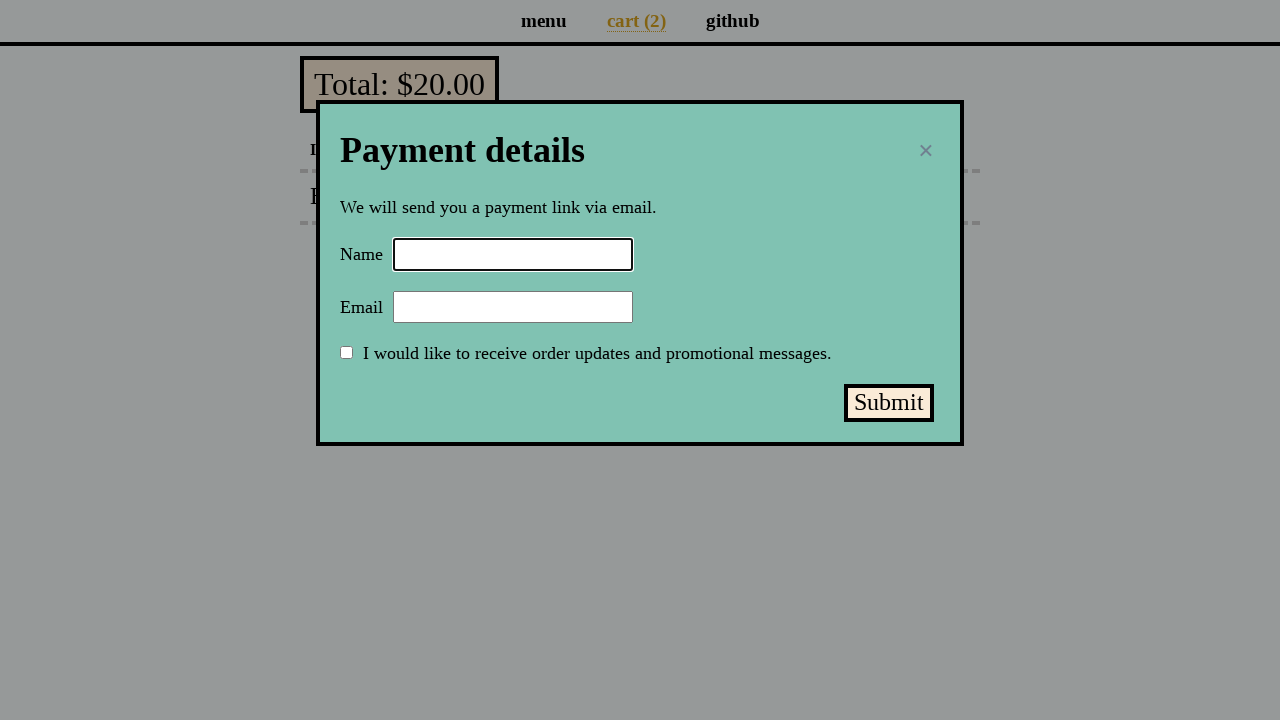

Entered customer name 'Somkiat' on #name
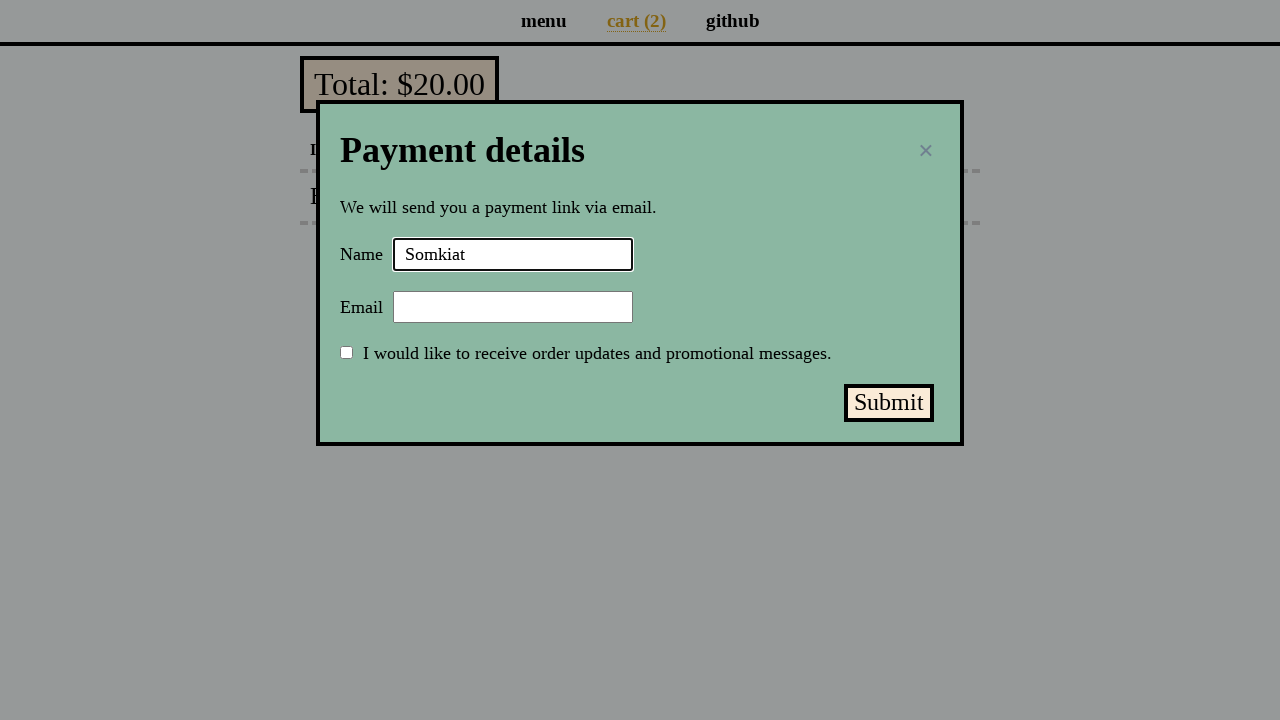

Entered customer email 'somkiat@xxx.com' on #email
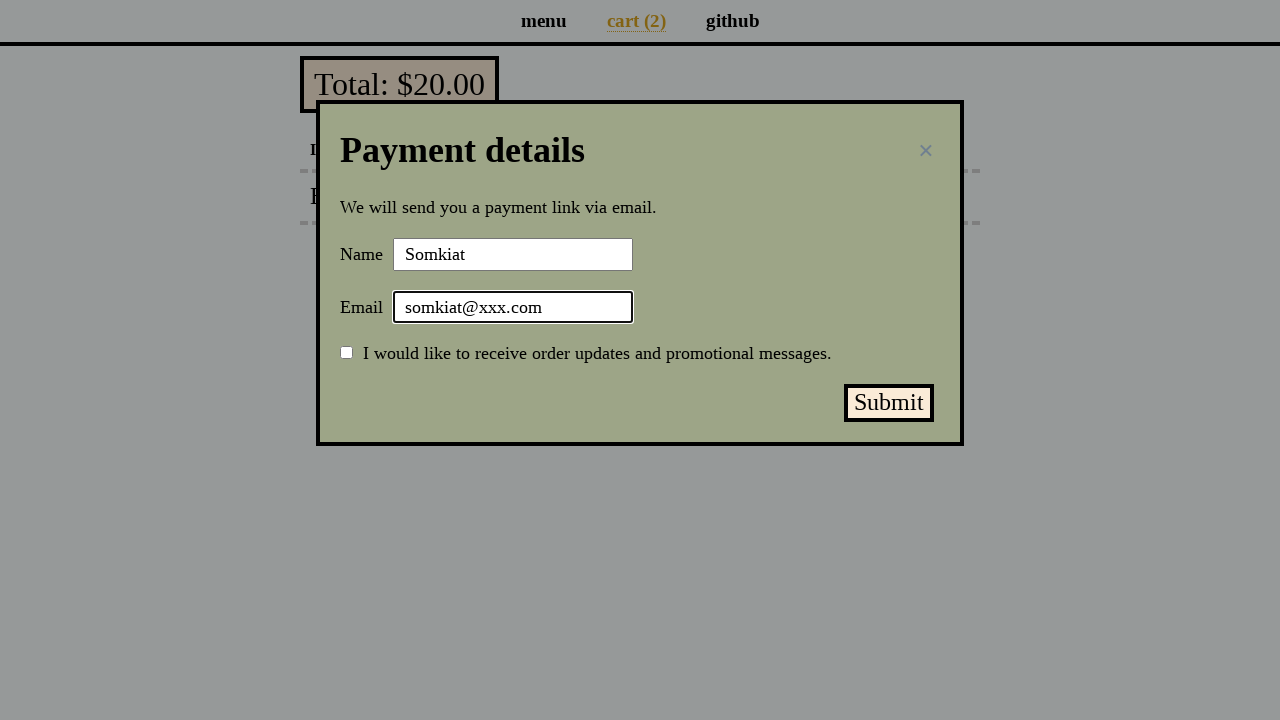

Clicked submit payment button at (889, 403) on #submit-payment
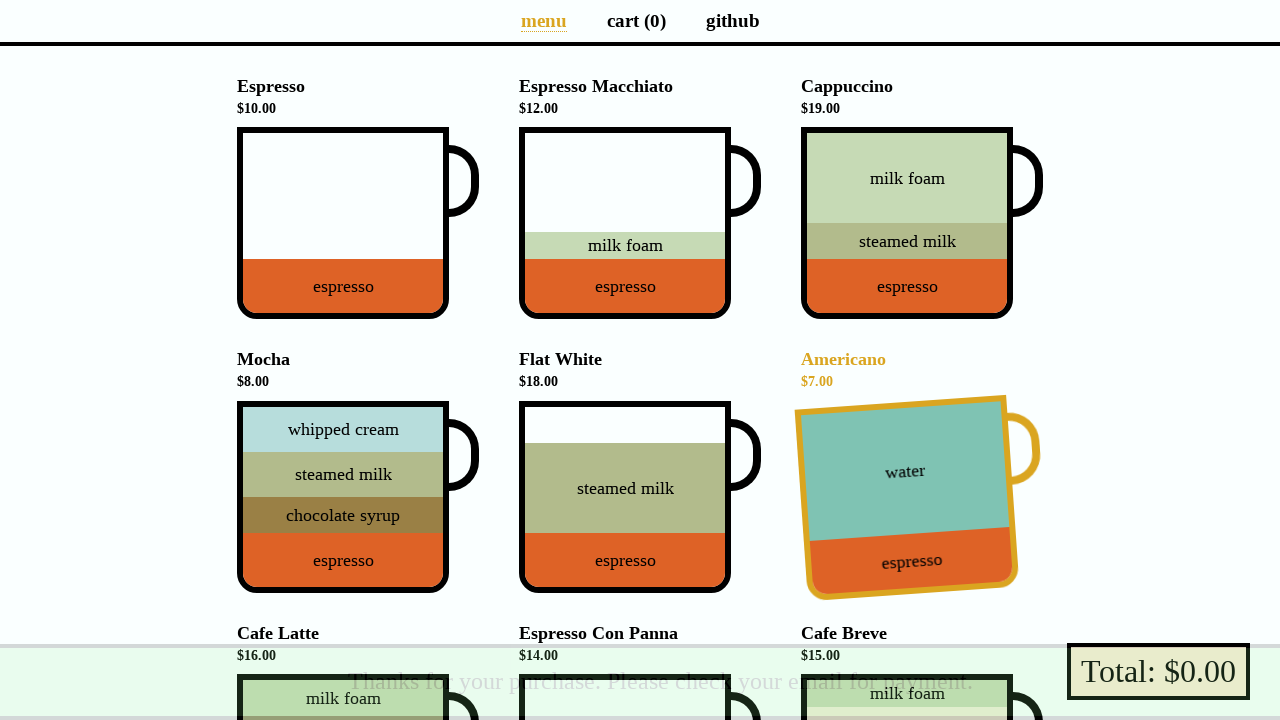

Order confirmation page loaded with 'Thanks' message
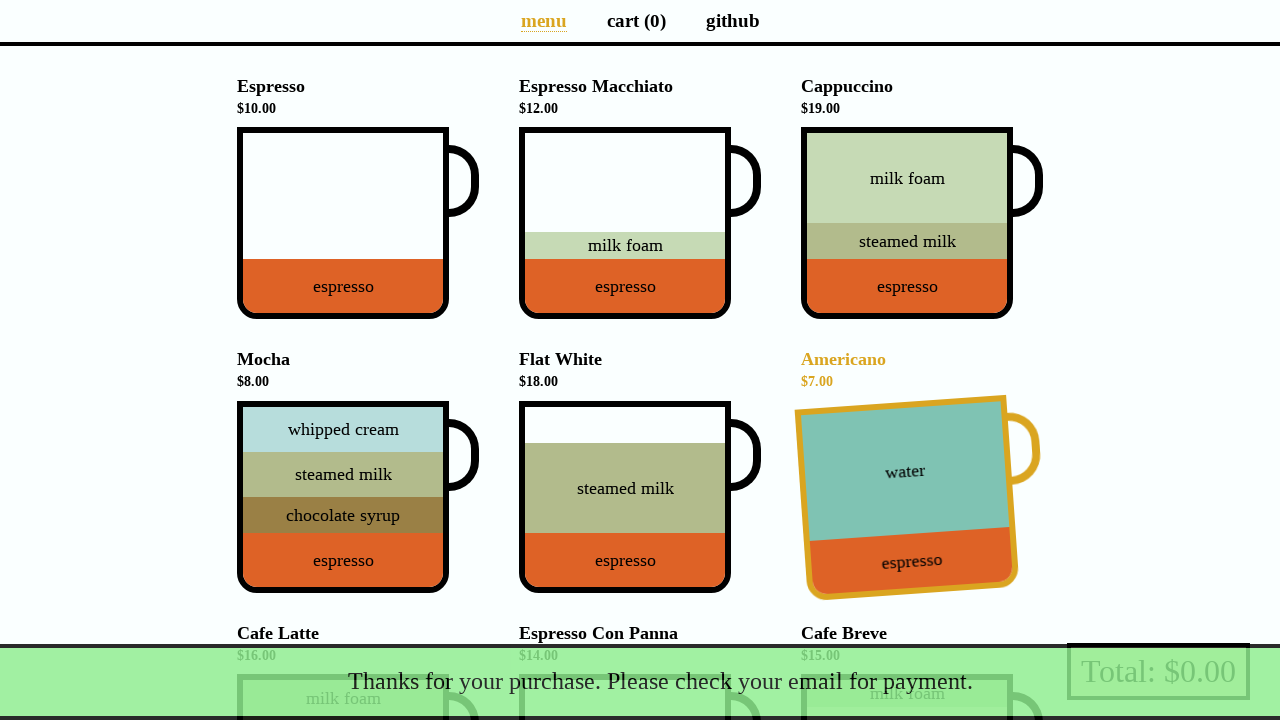

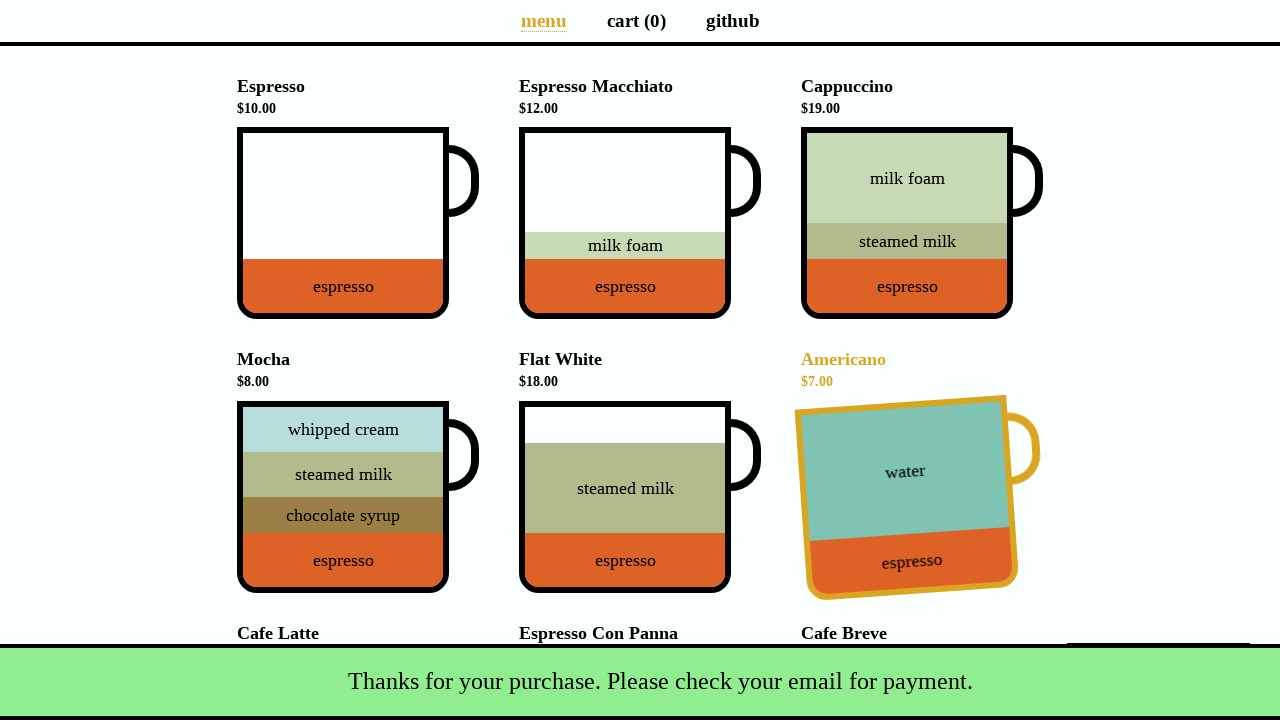